Tests iframe functionality by switching to an iframe and verifying that a navigation link is visible inside it, then switching back to the parent frame.

Starting URL: https://rahulshettyacademy.com/AutomationPractice/

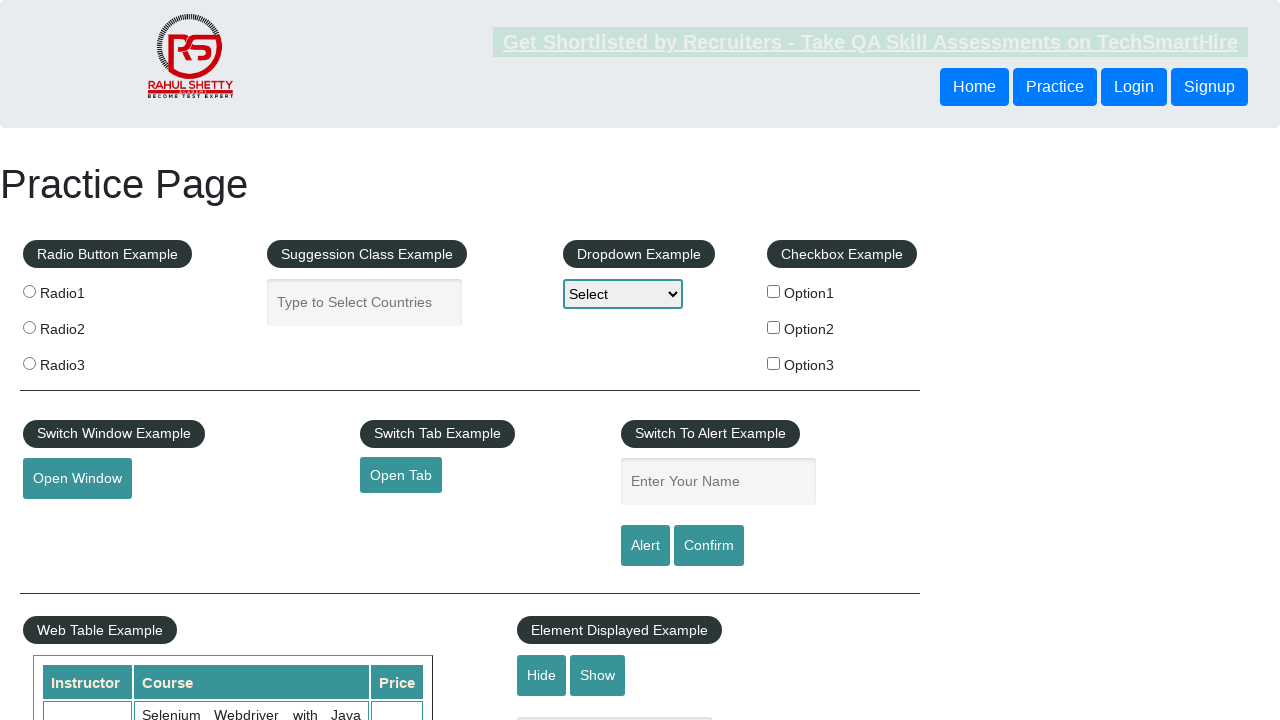

Navigated to AutomationPractice page
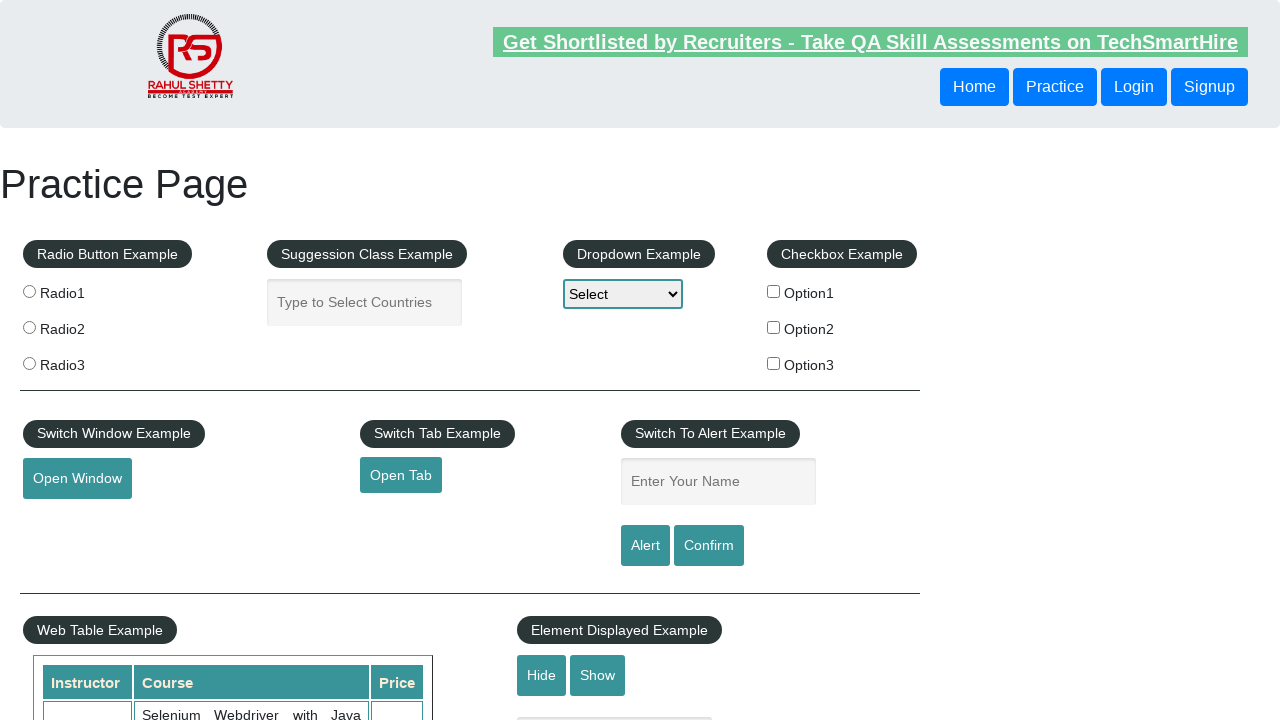

Located first iframe on the page
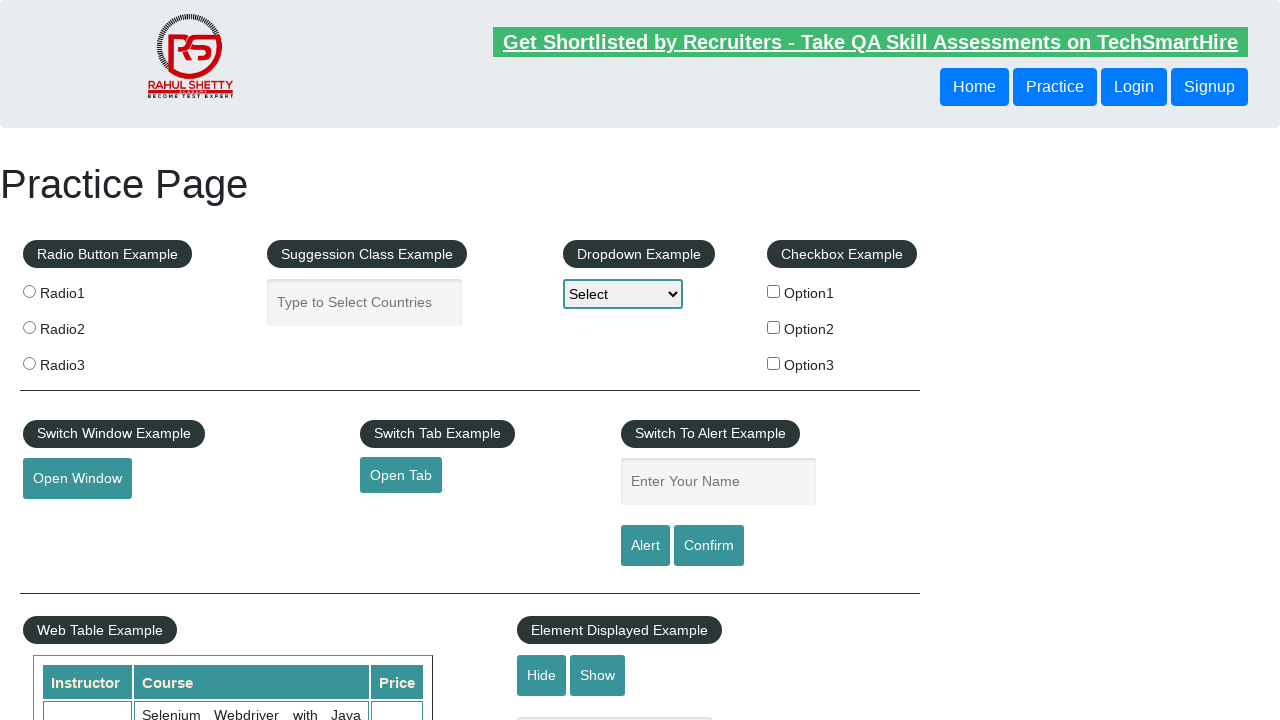

Located navigation link inside iframe with class 'new-navbar-highlighter'
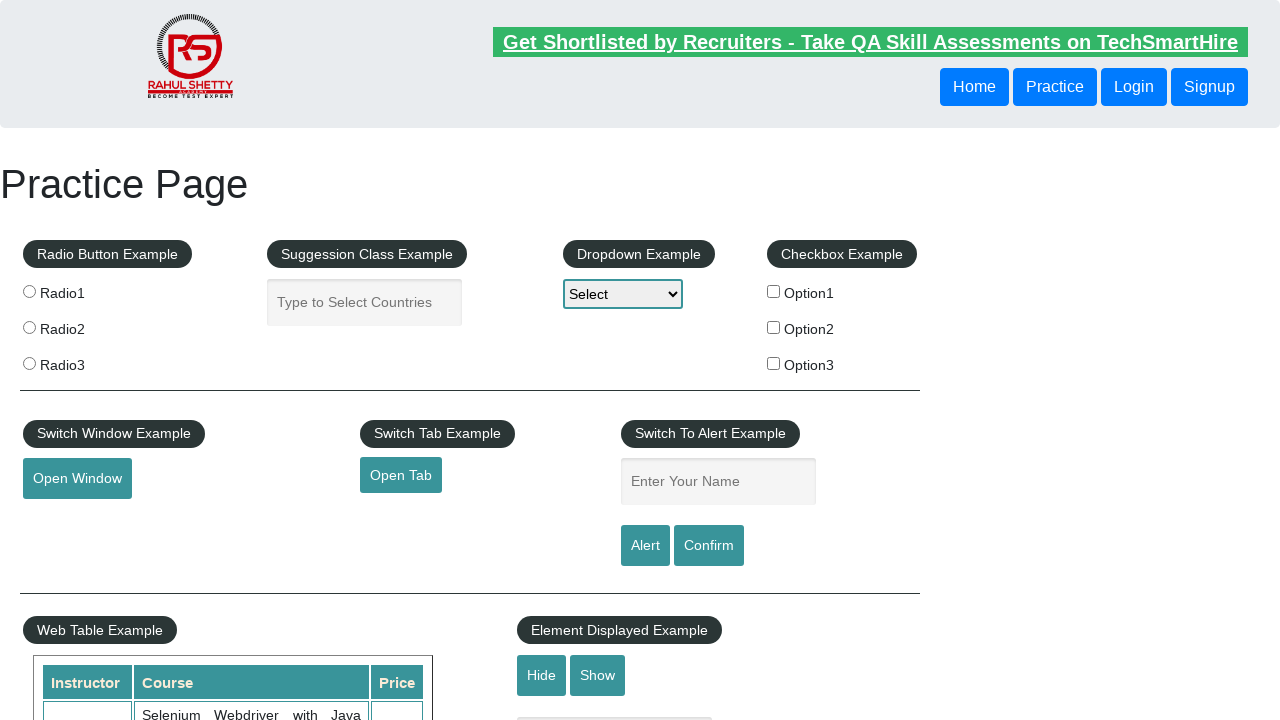

Waited for navigation link to become visible inside iframe
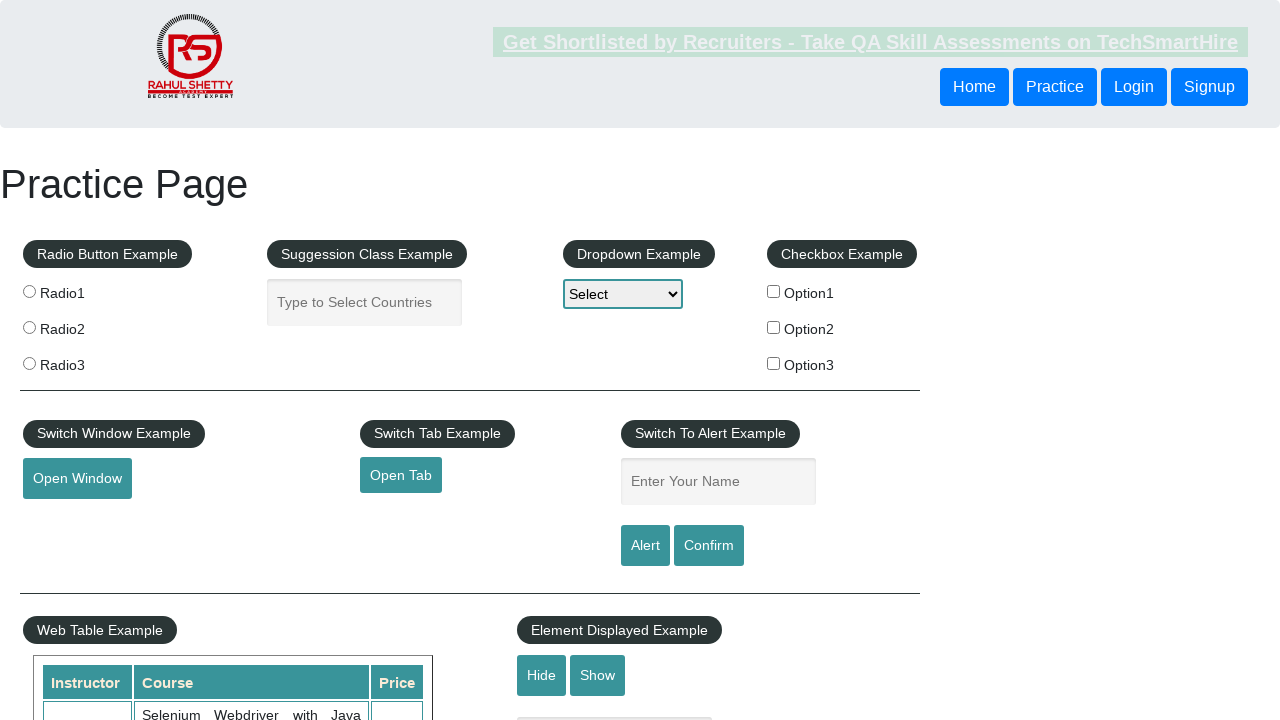

Verified that navigation link is visible inside iframe
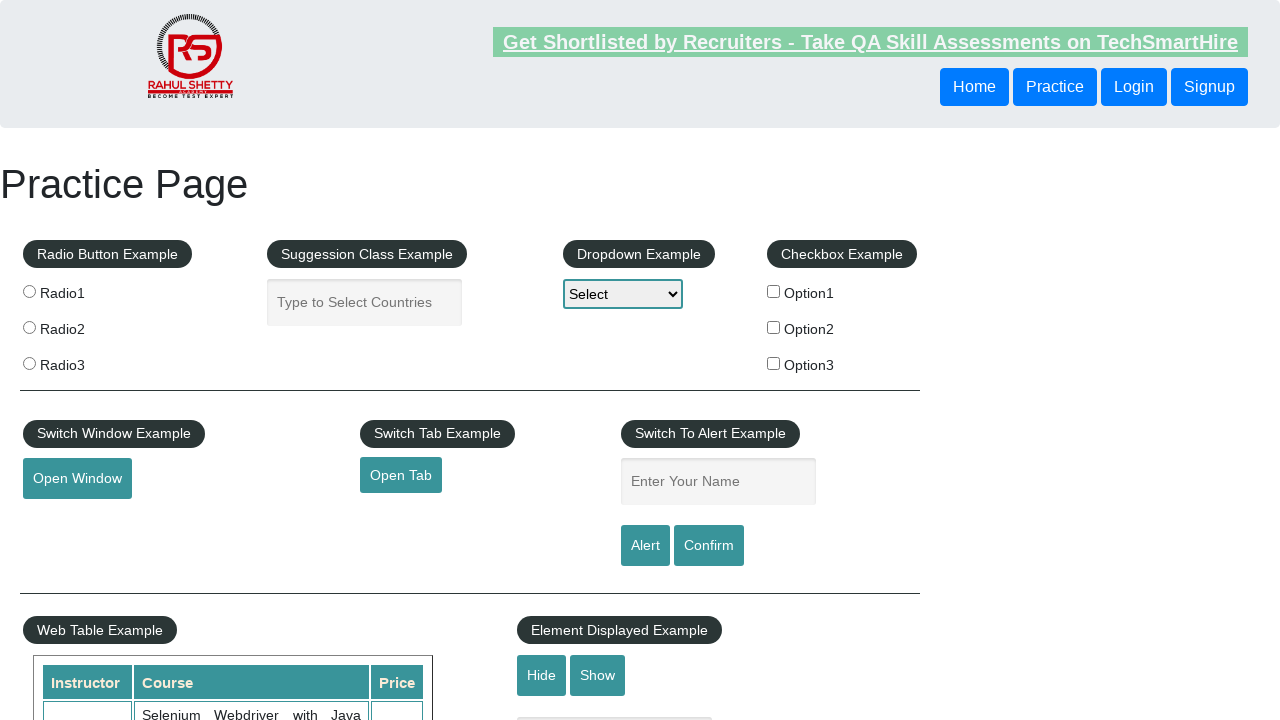

Confirmed link visibility with print statement
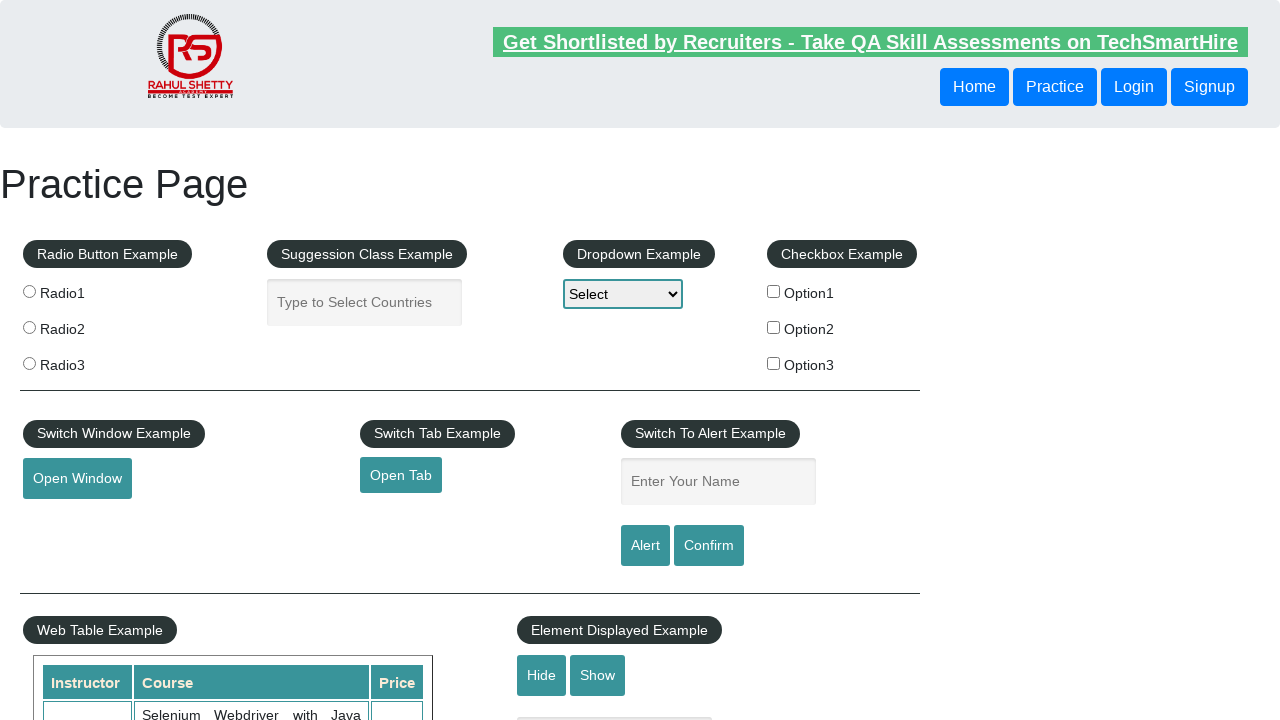

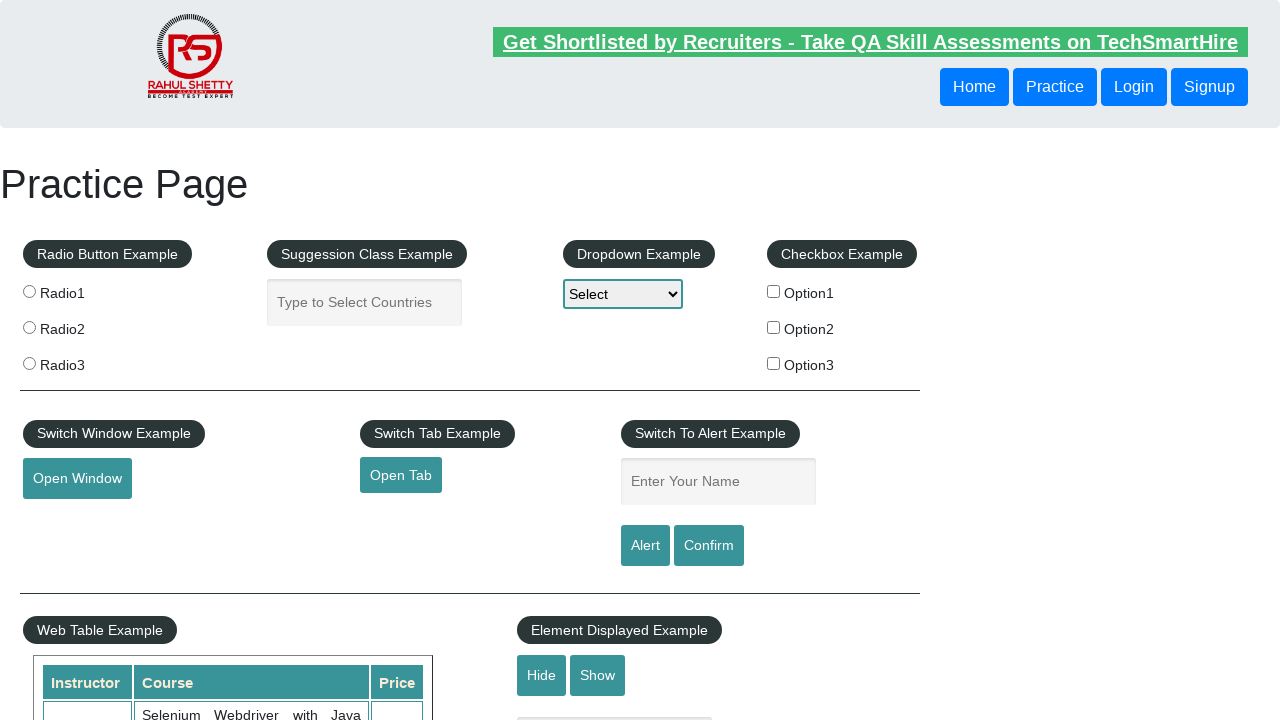